Tests that the text box form cannot be submitted with an invalid email address and verifies error styling is applied

Starting URL: https://demoqa.com/text-box

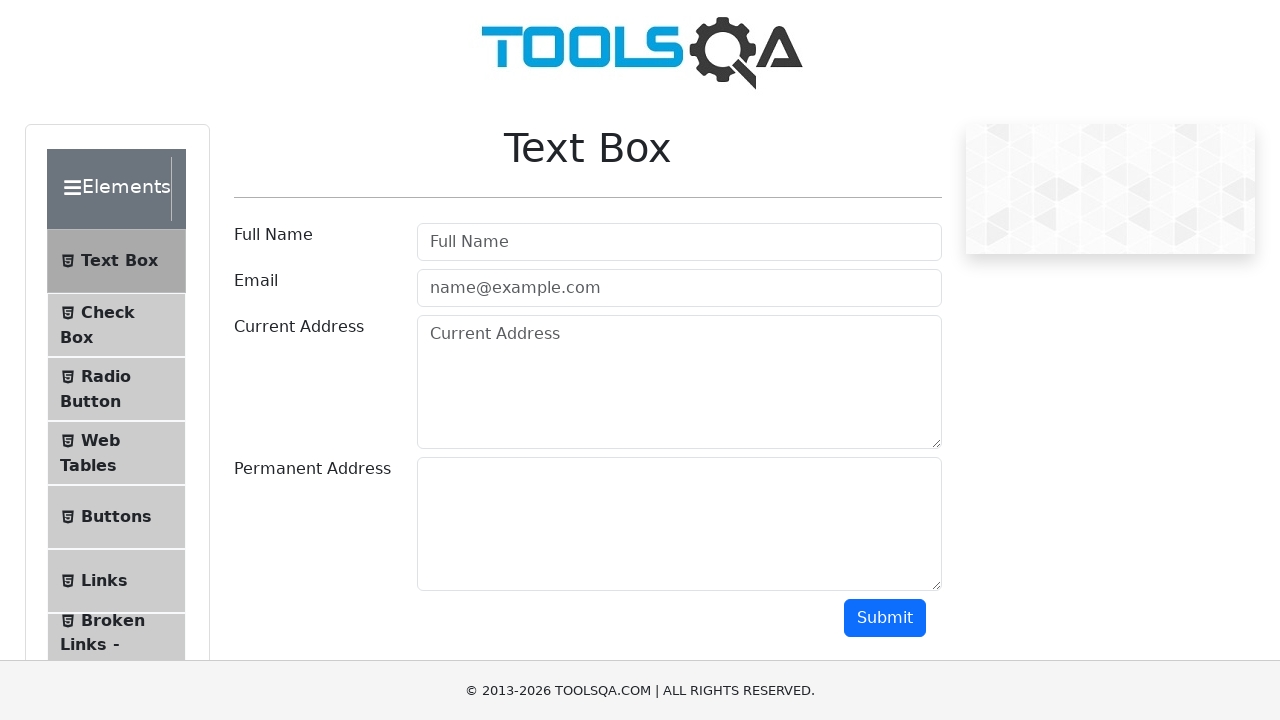

Filled username field with 'John Doe' on #userName
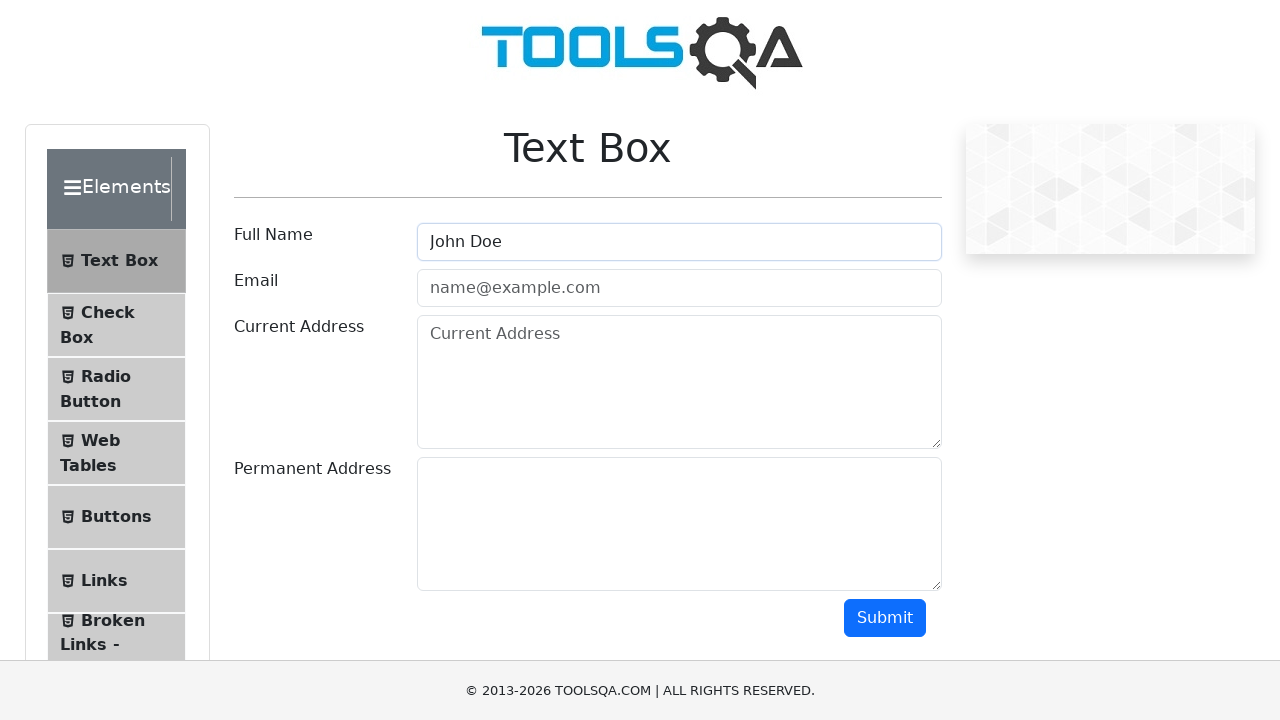

Filled email field with invalid email 'invalidemail' on #userEmail
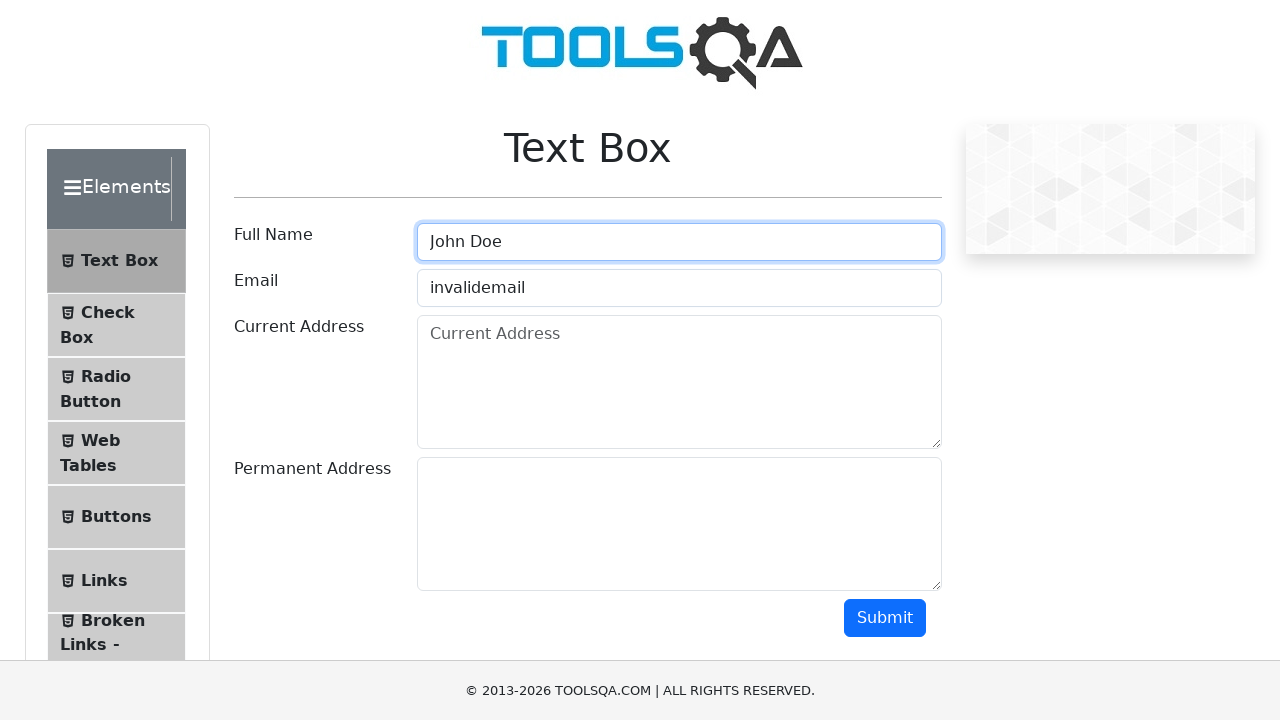

Filled current address field with '123 Main Street, City' on #currentAddress
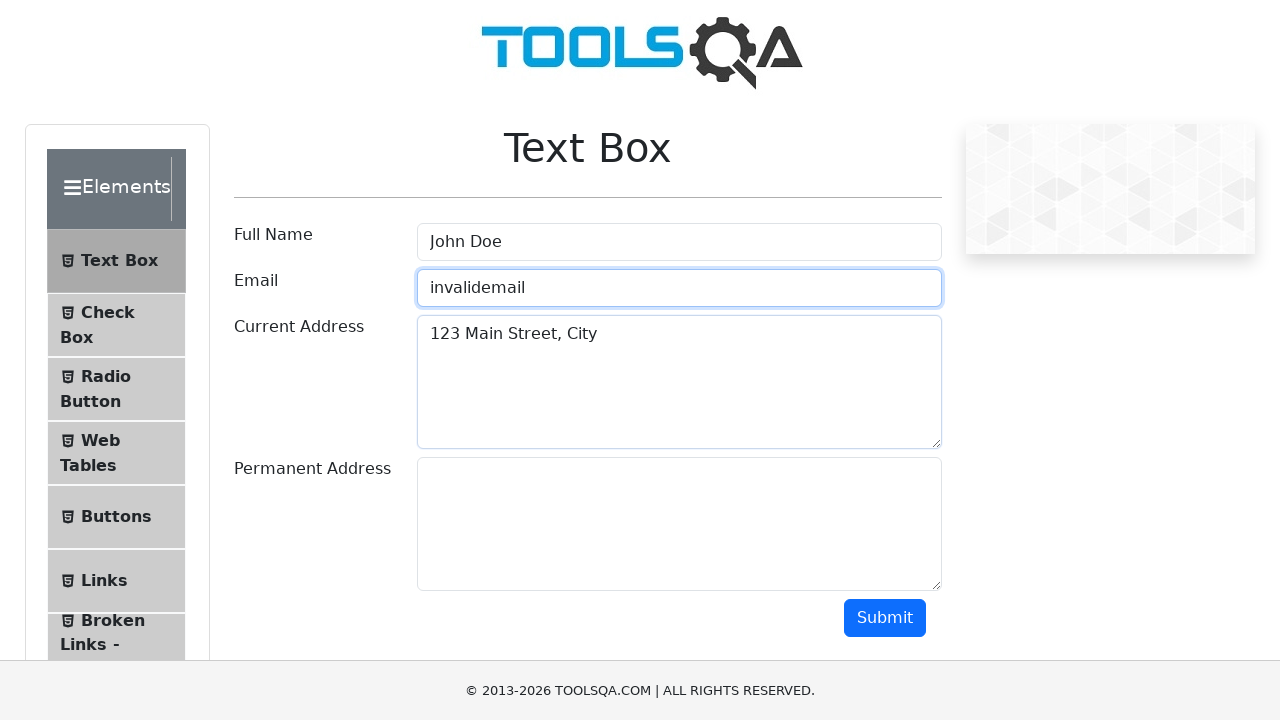

Filled permanent address field with '456 Oak Avenue, Town' on #permanentAddress
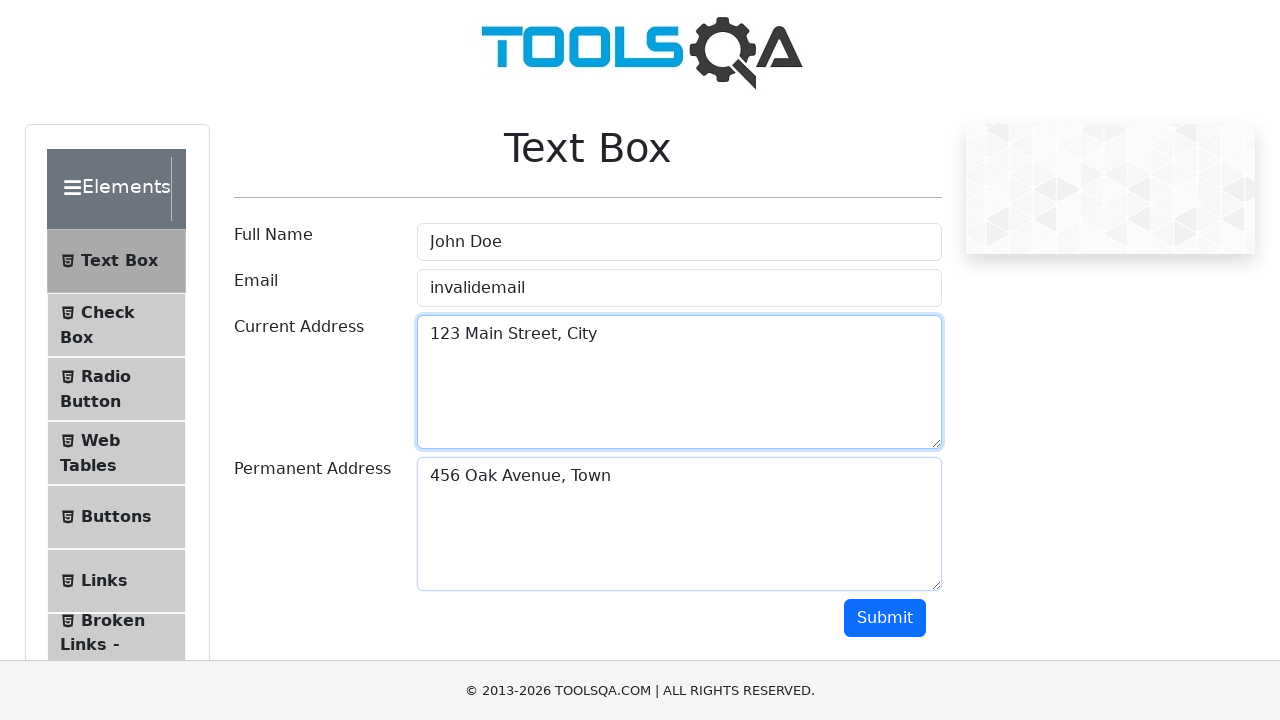

Clicked submit button to attempt form submission at (885, 618) on #submit
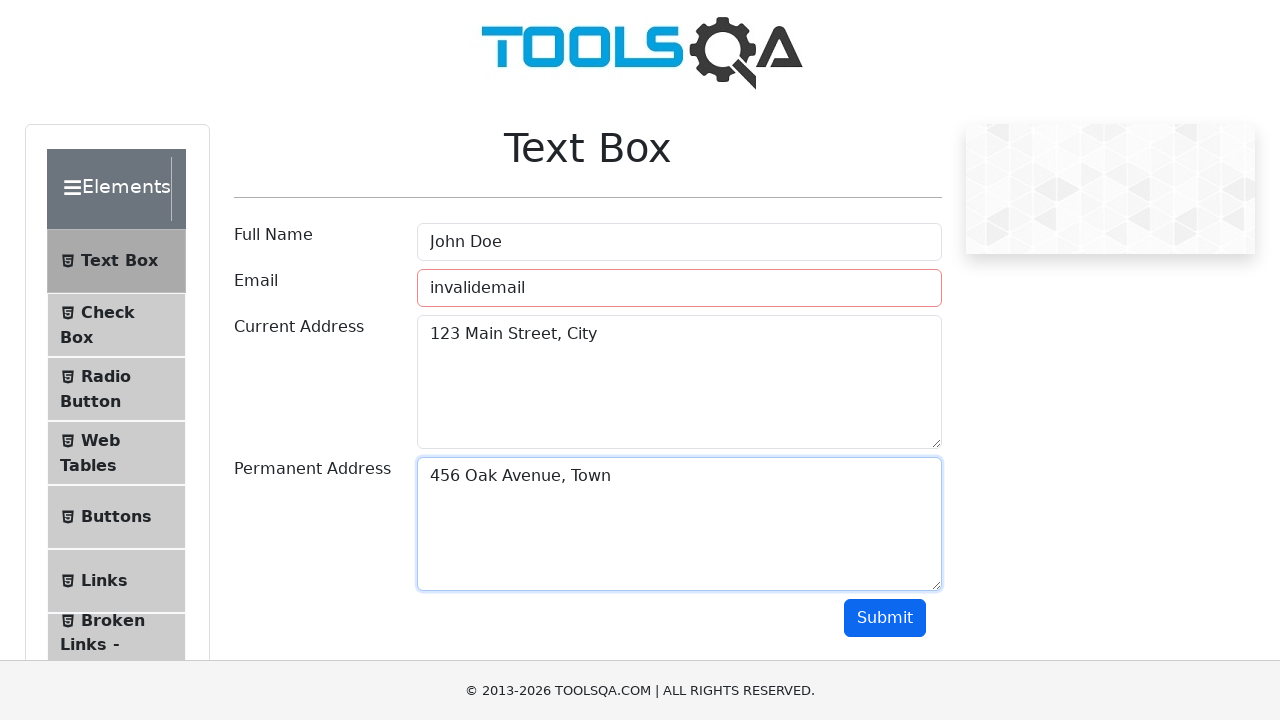

Retrieved email field class attribute to verify error state
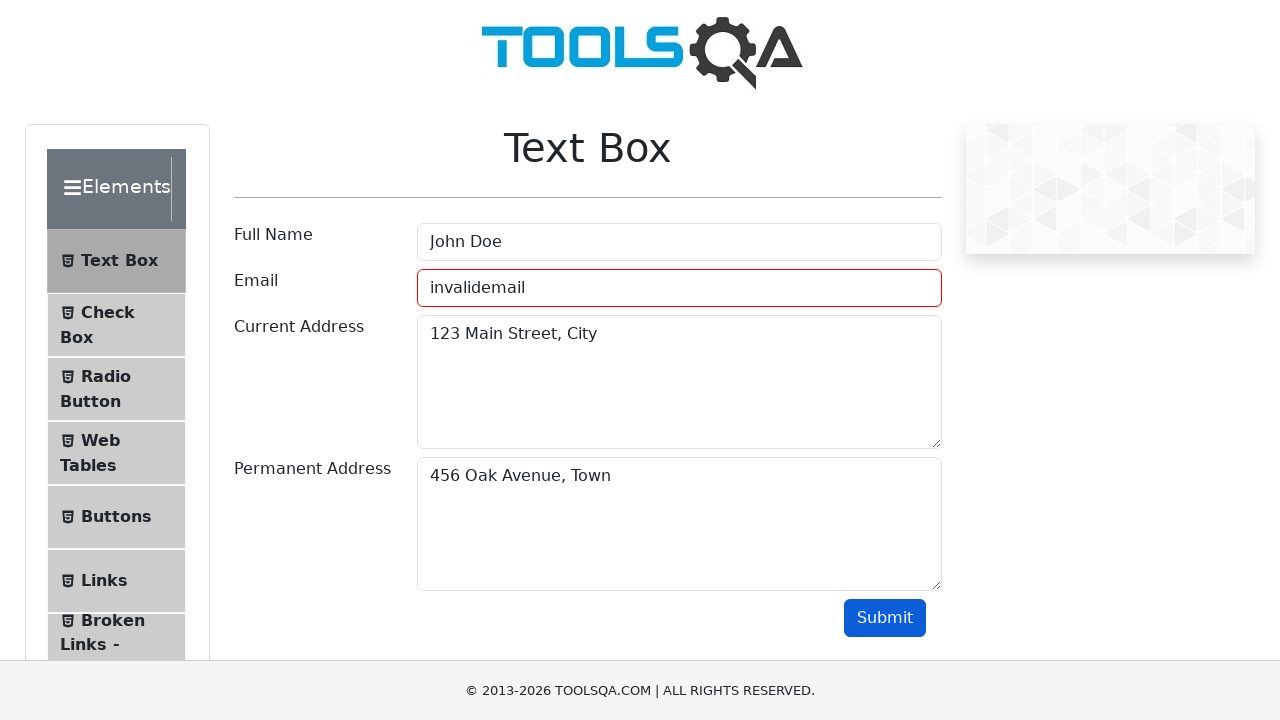

Verified that email field contains 'field-error' class
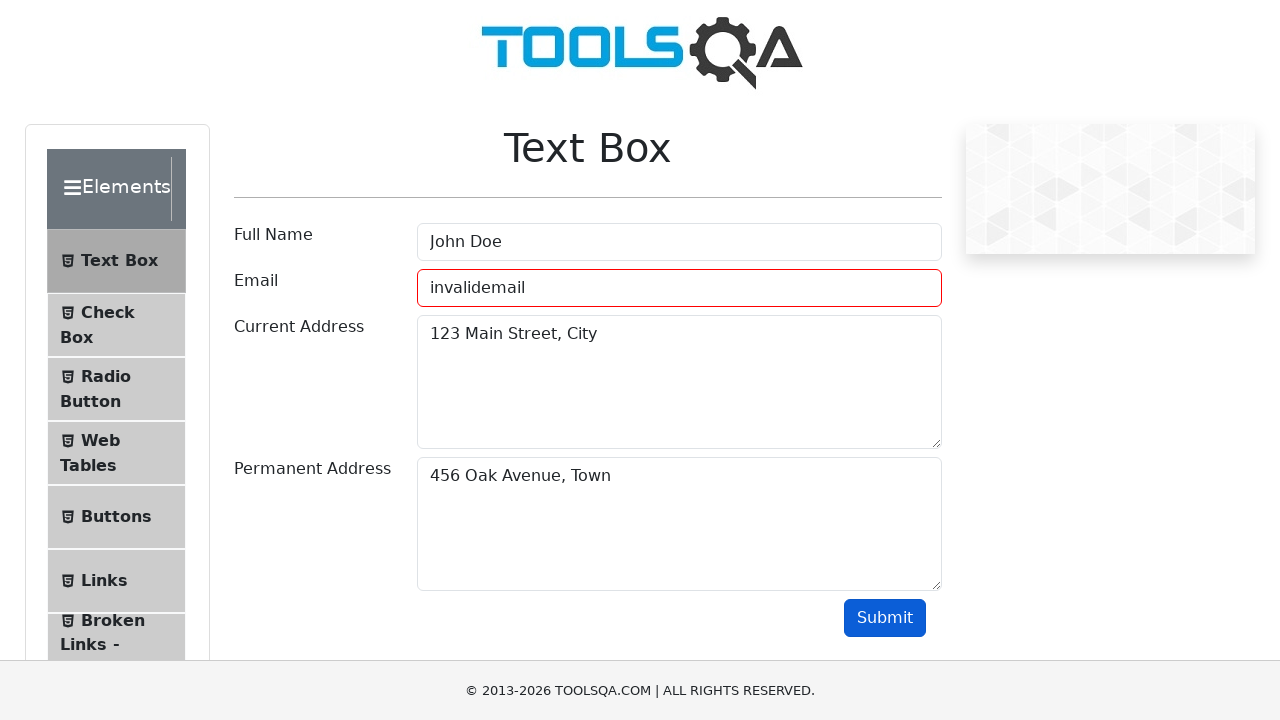

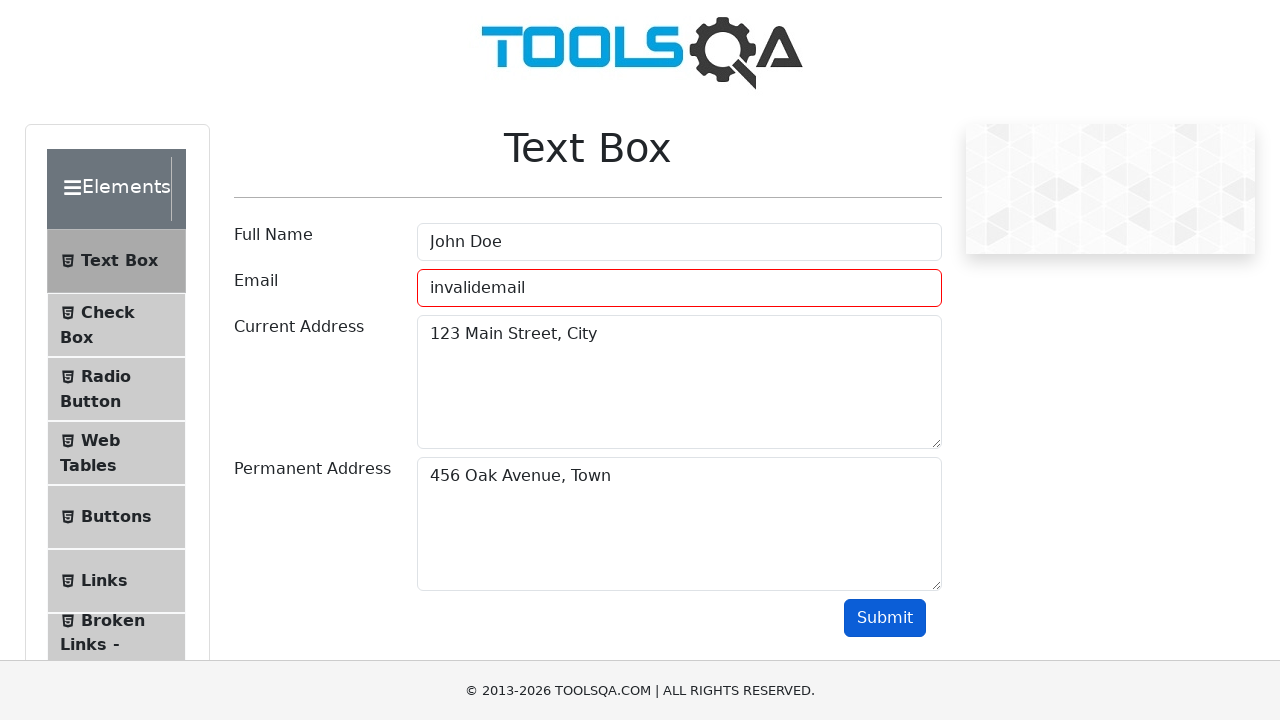